Tests Tokopedia search functionality by navigating to search results for a product query and scrolling through the page to load all product listings.

Starting URL: https://www.tokopedia.com/search?navsource=&page=1&q=laptop

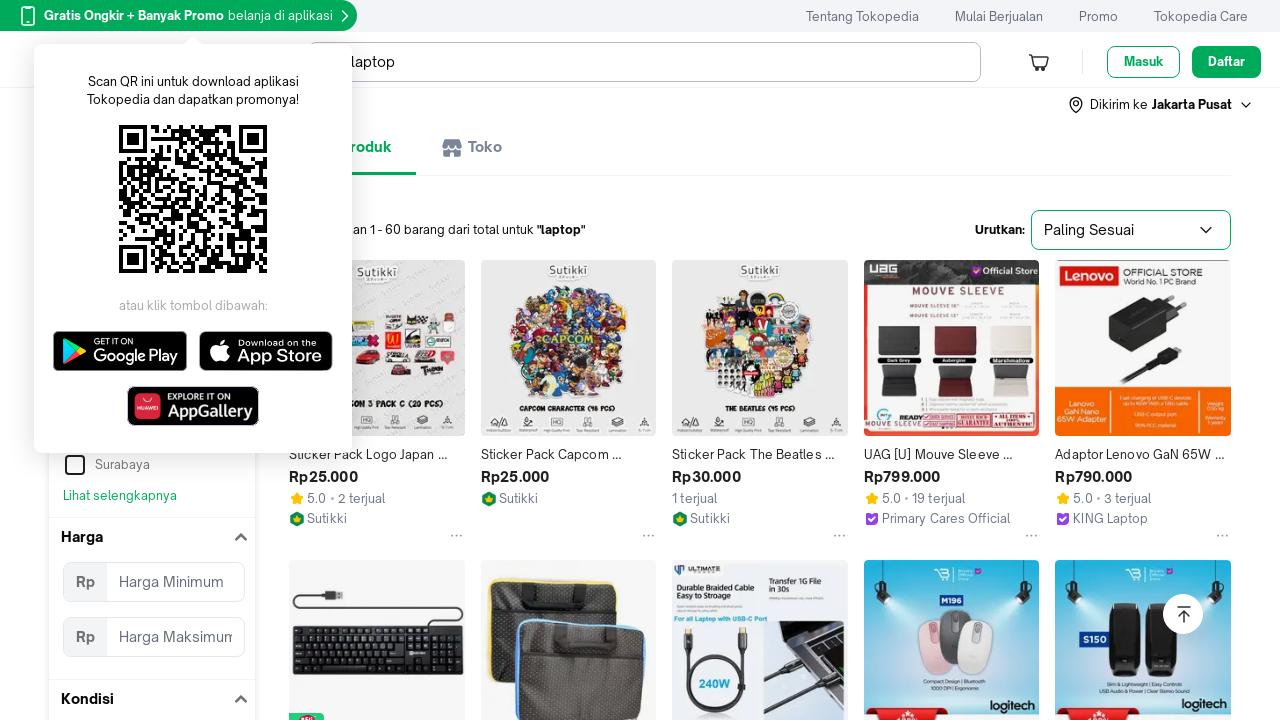

Waited for search results container to load
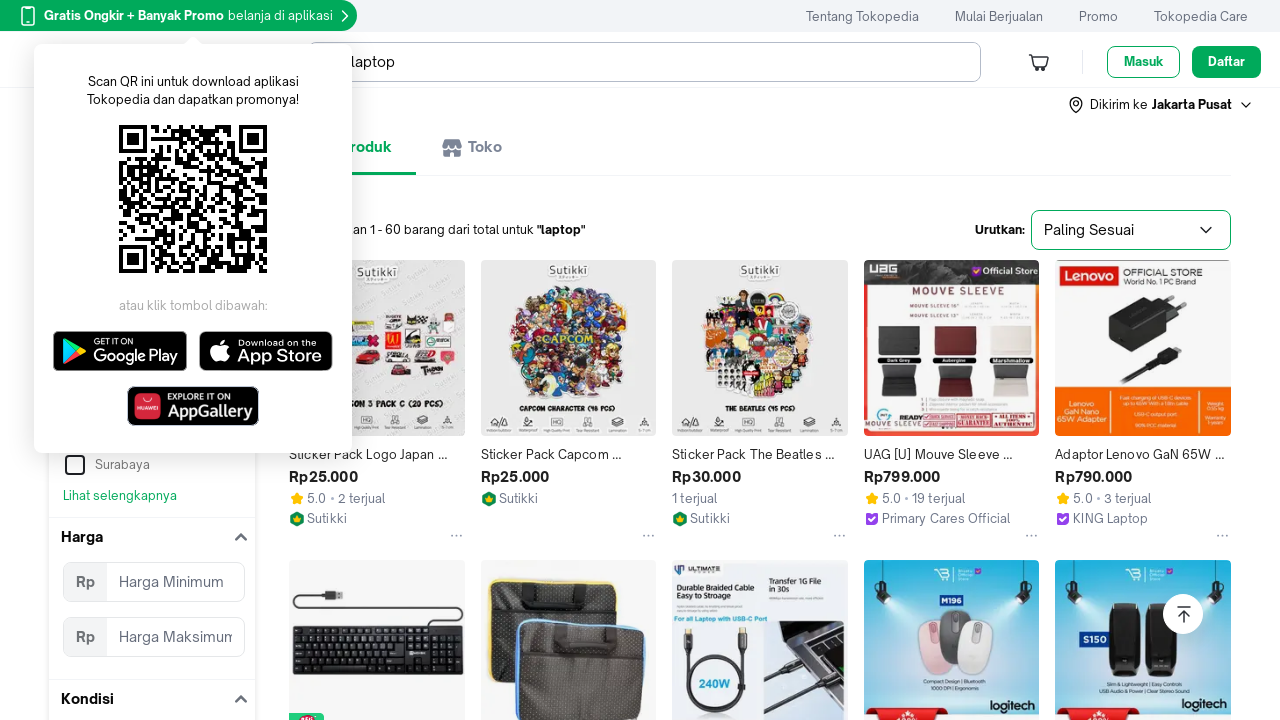

Scrolled down 1000px to load lazy-loaded content
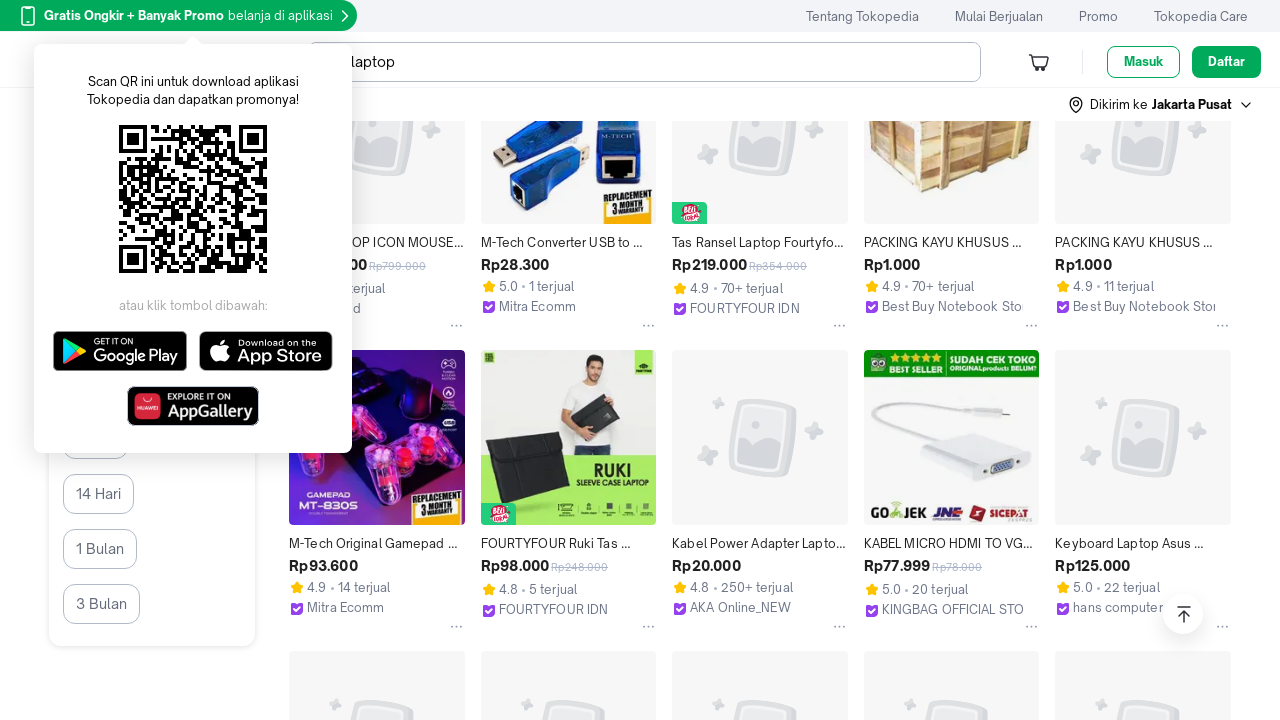

Waited 1000ms for content to load
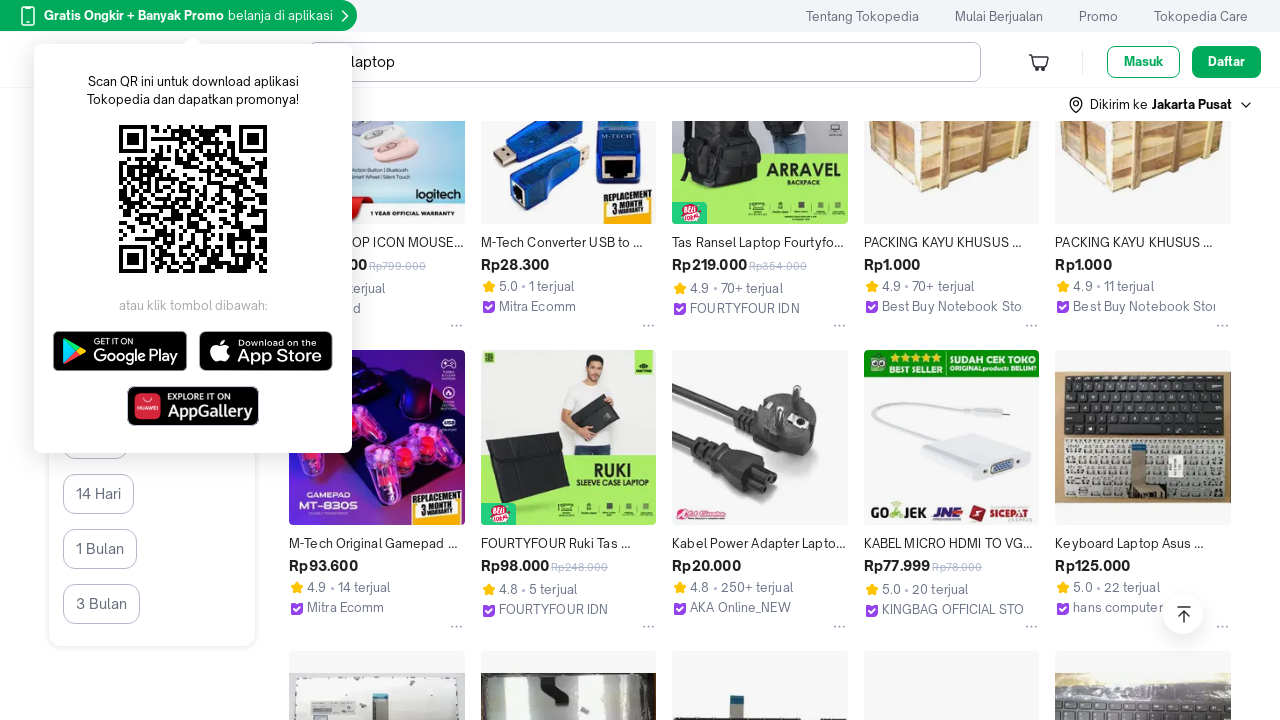

Scrolled down 2000px to load more lazy-loaded content
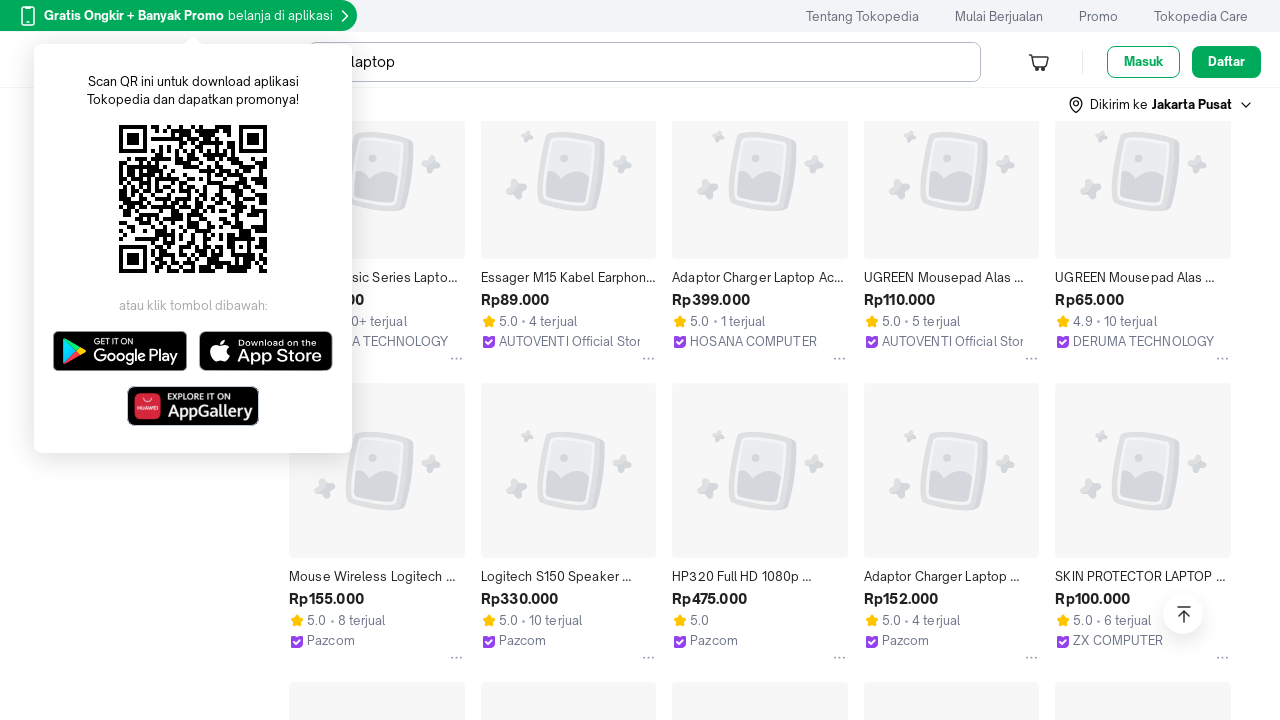

Waited 1000ms for content to load
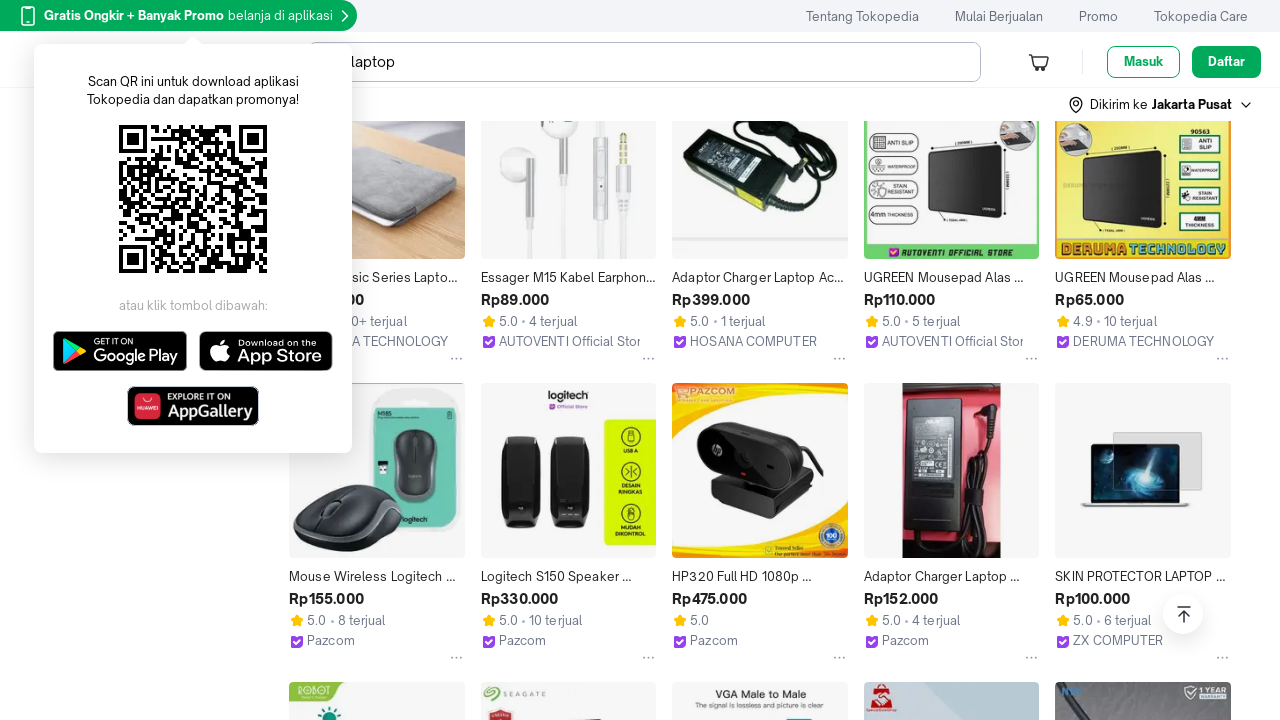

Scrolled down 3000px to load more lazy-loaded content
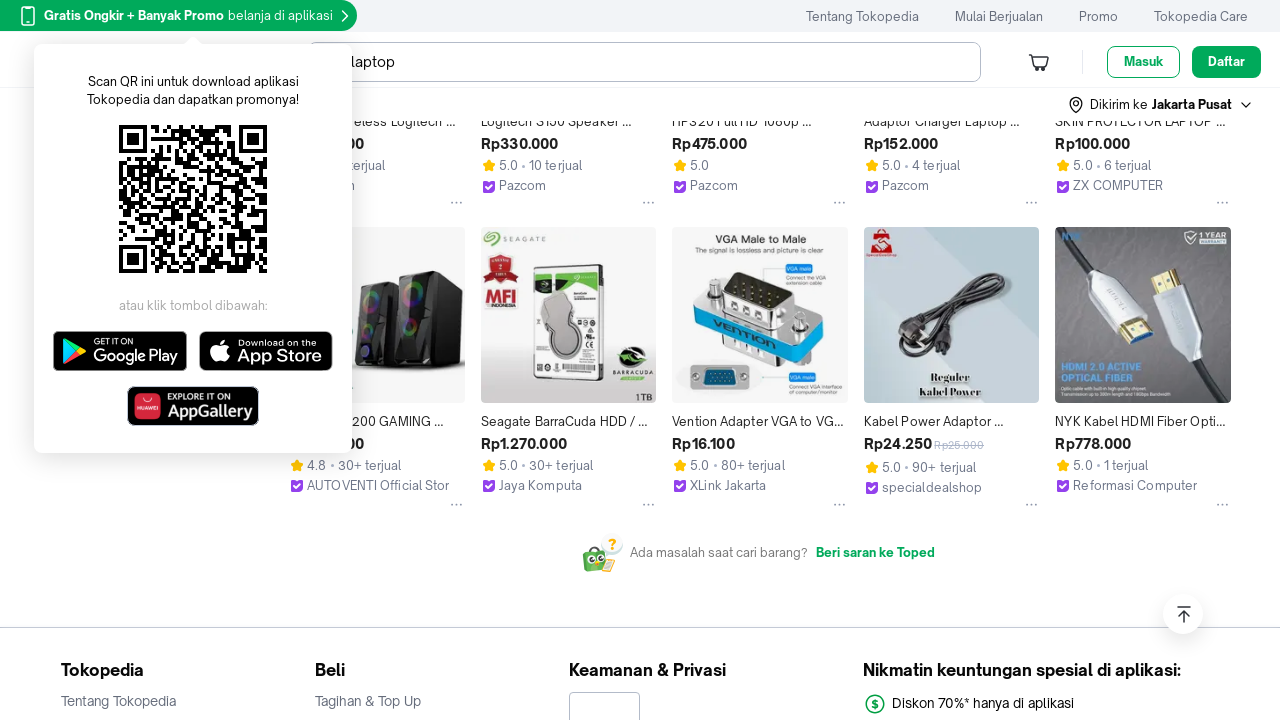

Waited 1000ms for content to load
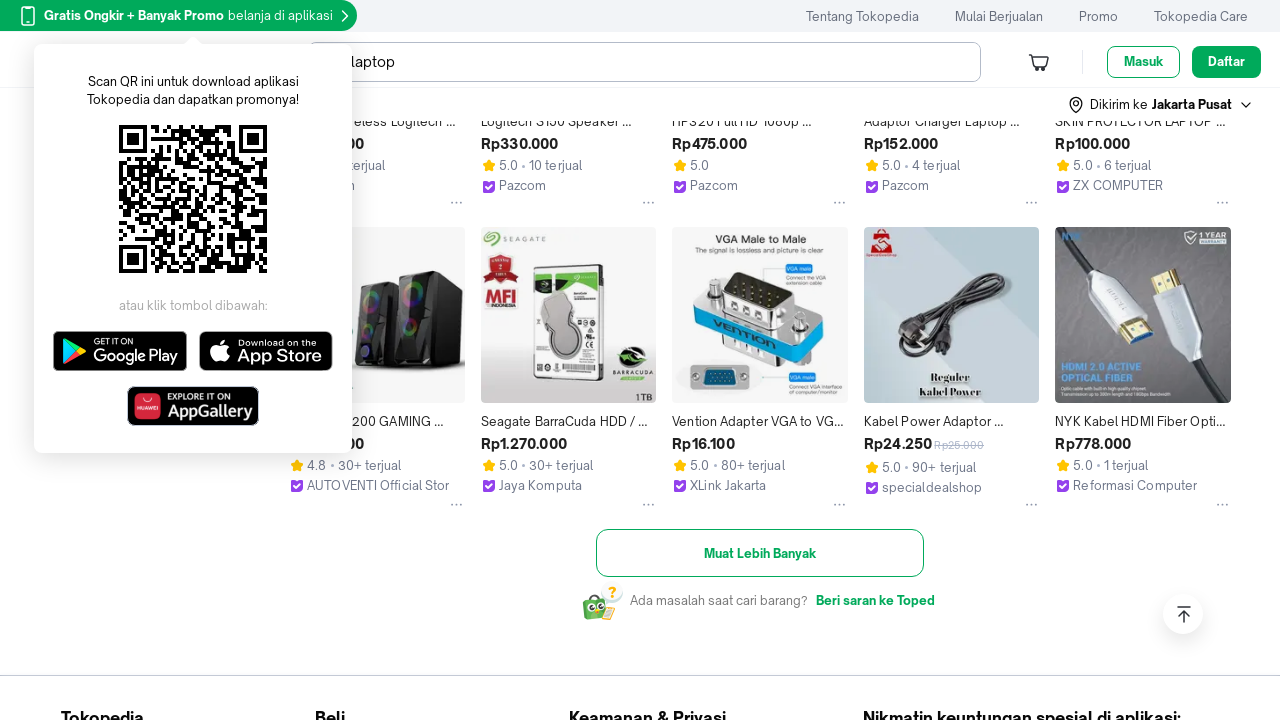

Waited for product listings to be visible
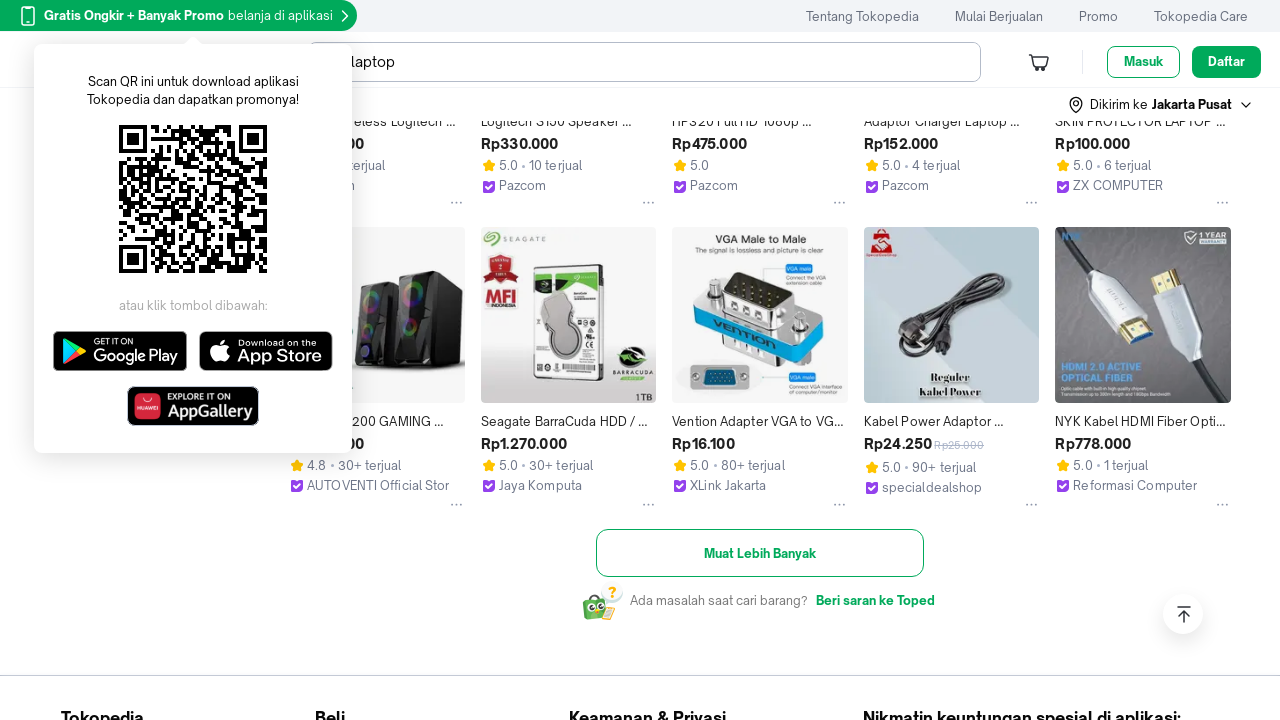

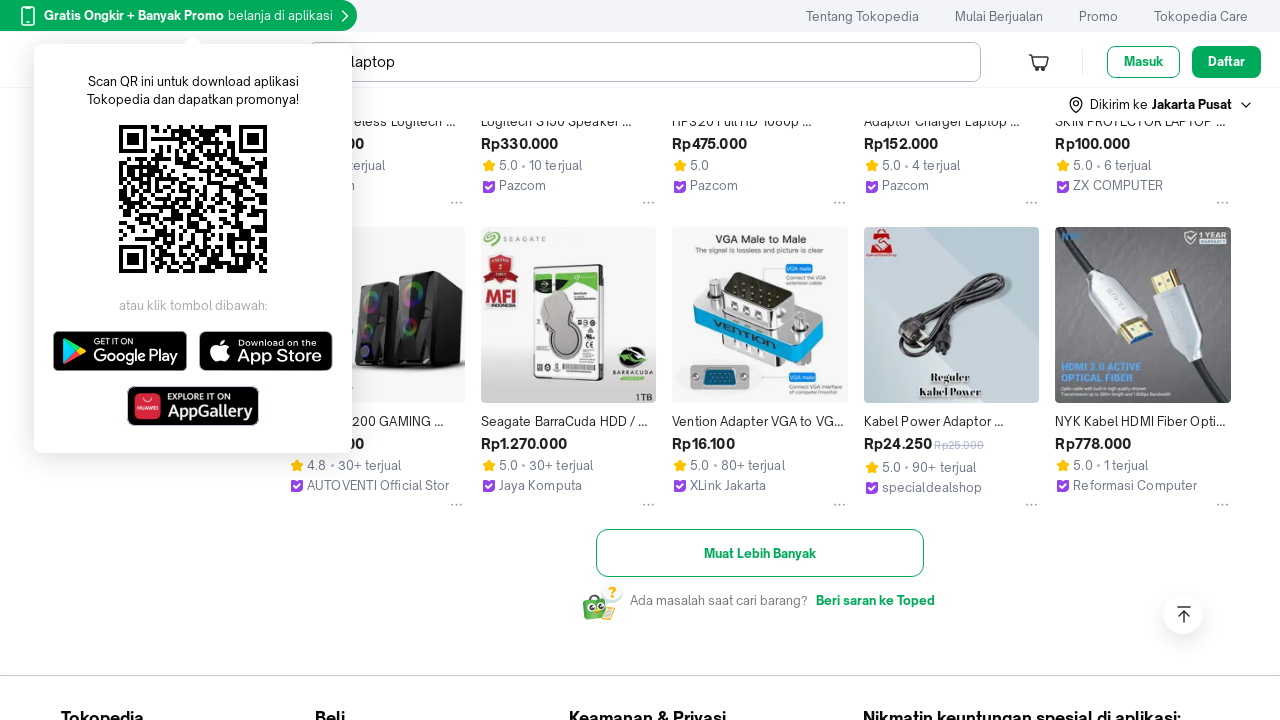